Tests drag and drop functionality by dragging element A to element B's position using mouse actions

Starting URL: https://the-internet.herokuapp.com/drag_and_drop

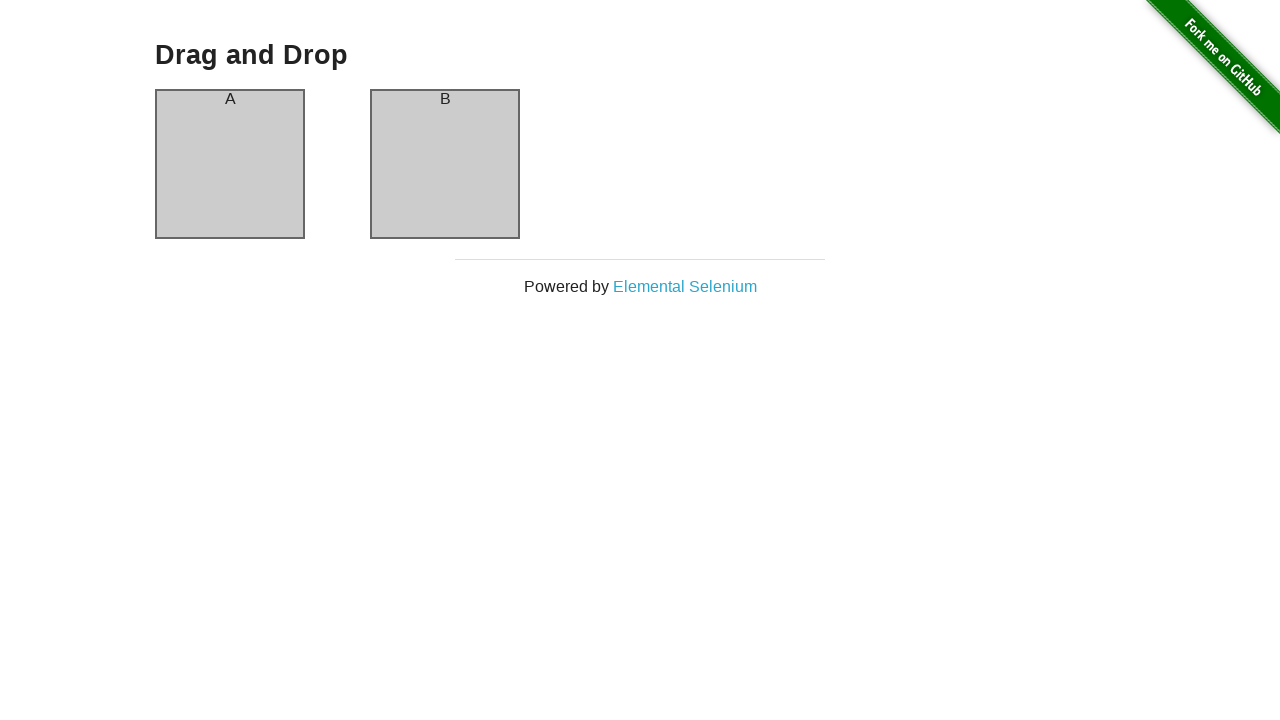

Waited for column A element to be visible
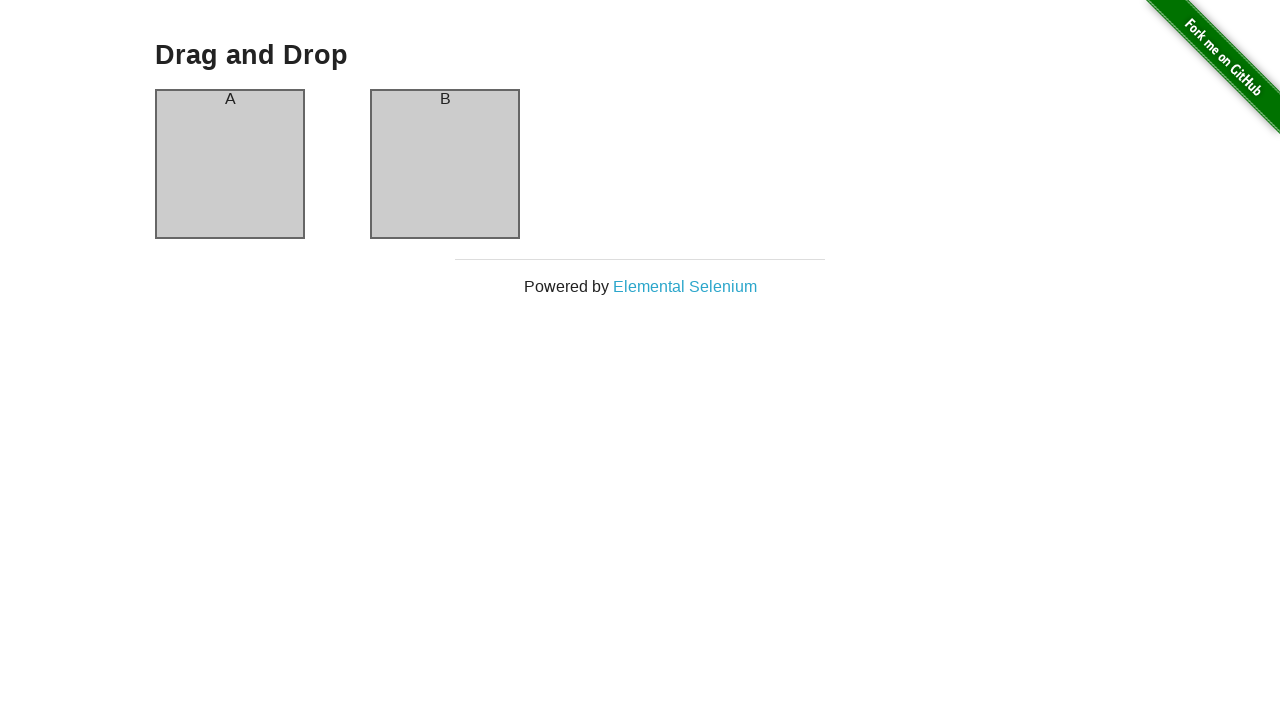

Waited for column B element to be visible
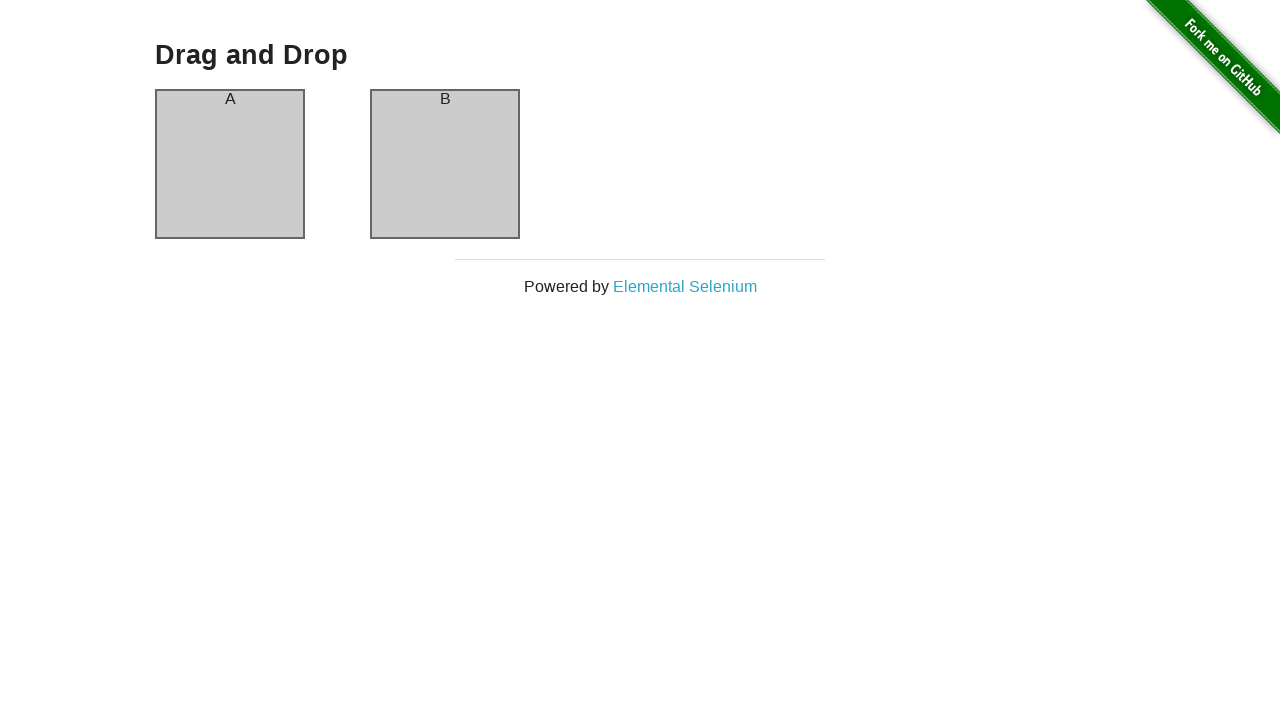

Located column A source element
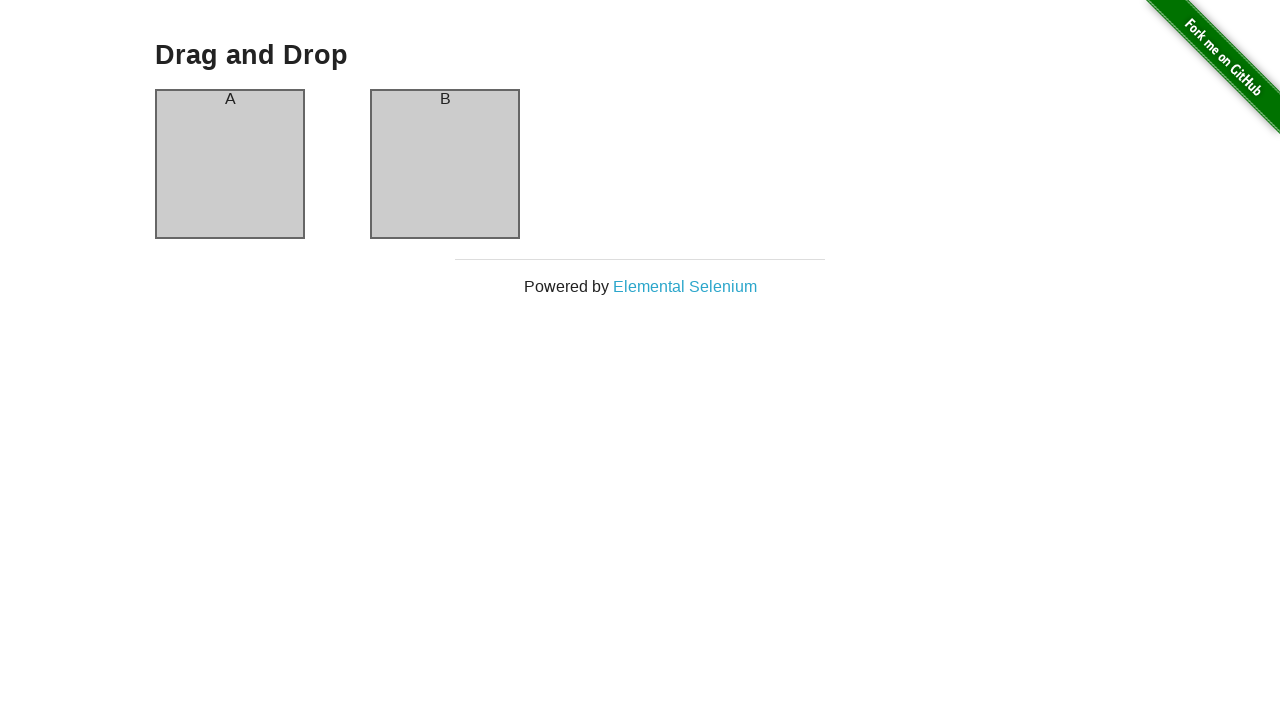

Located column B target element
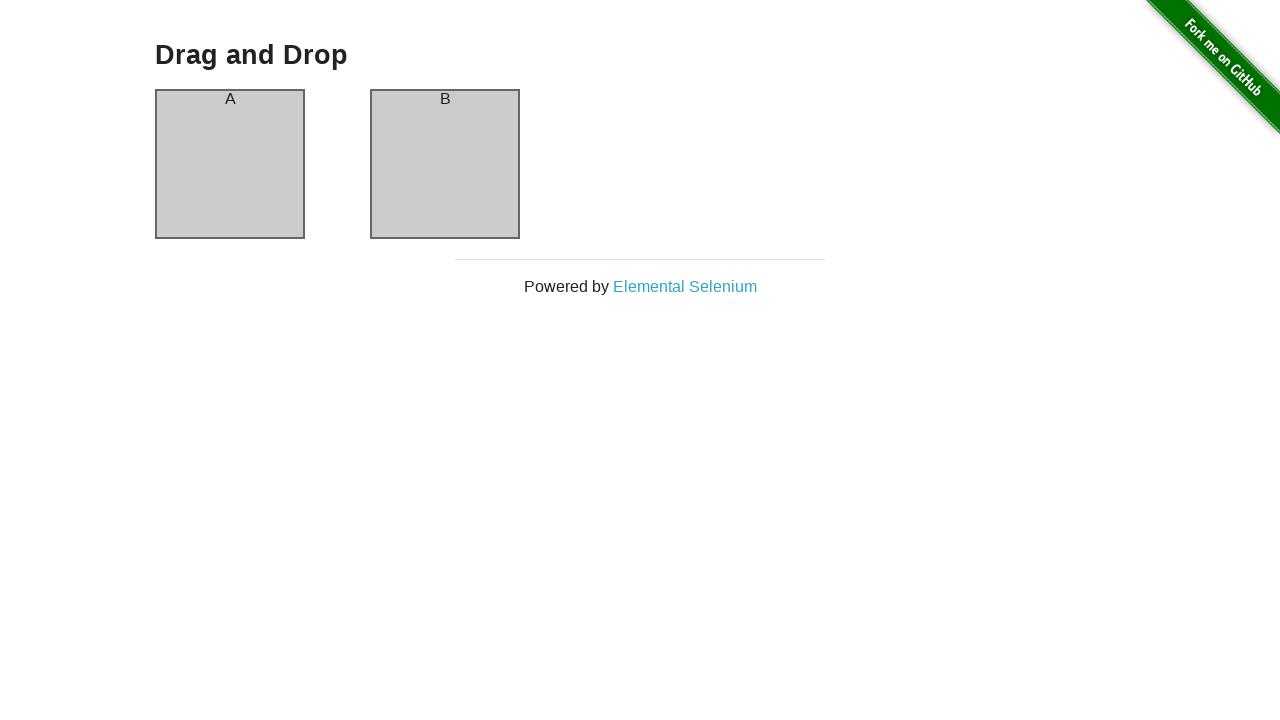

Dragged column A element to column B position at (445, 164)
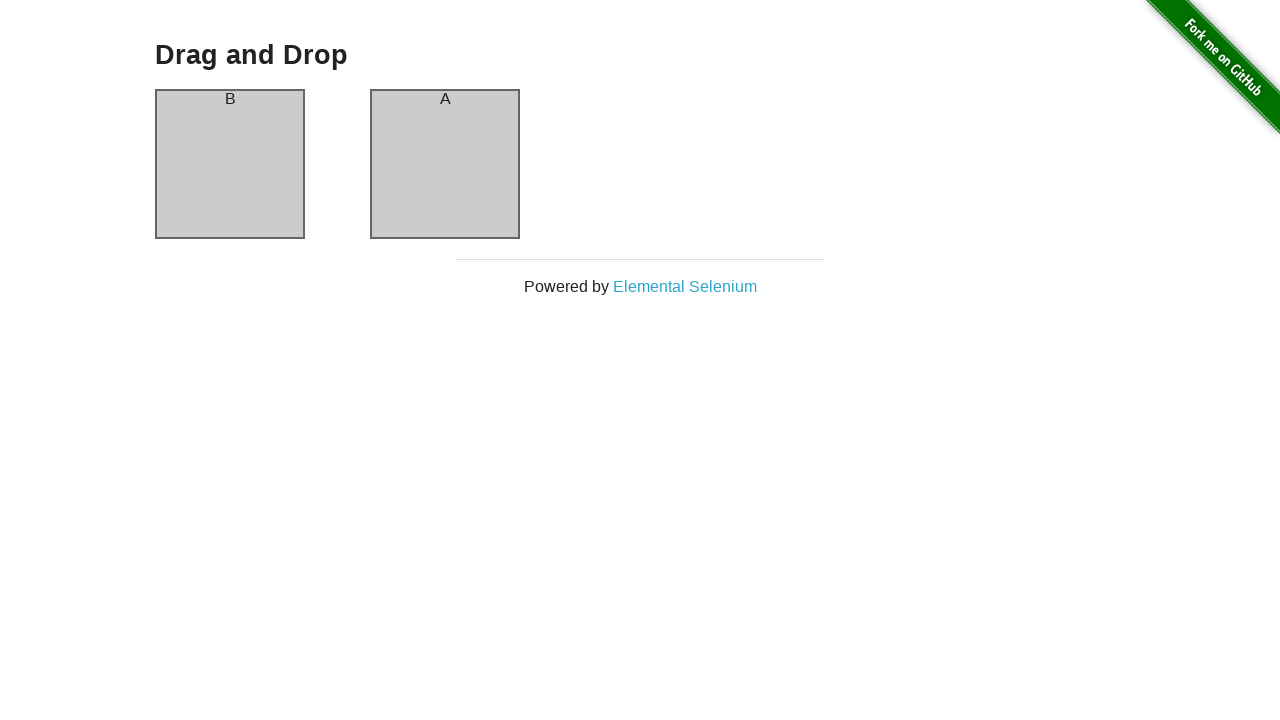

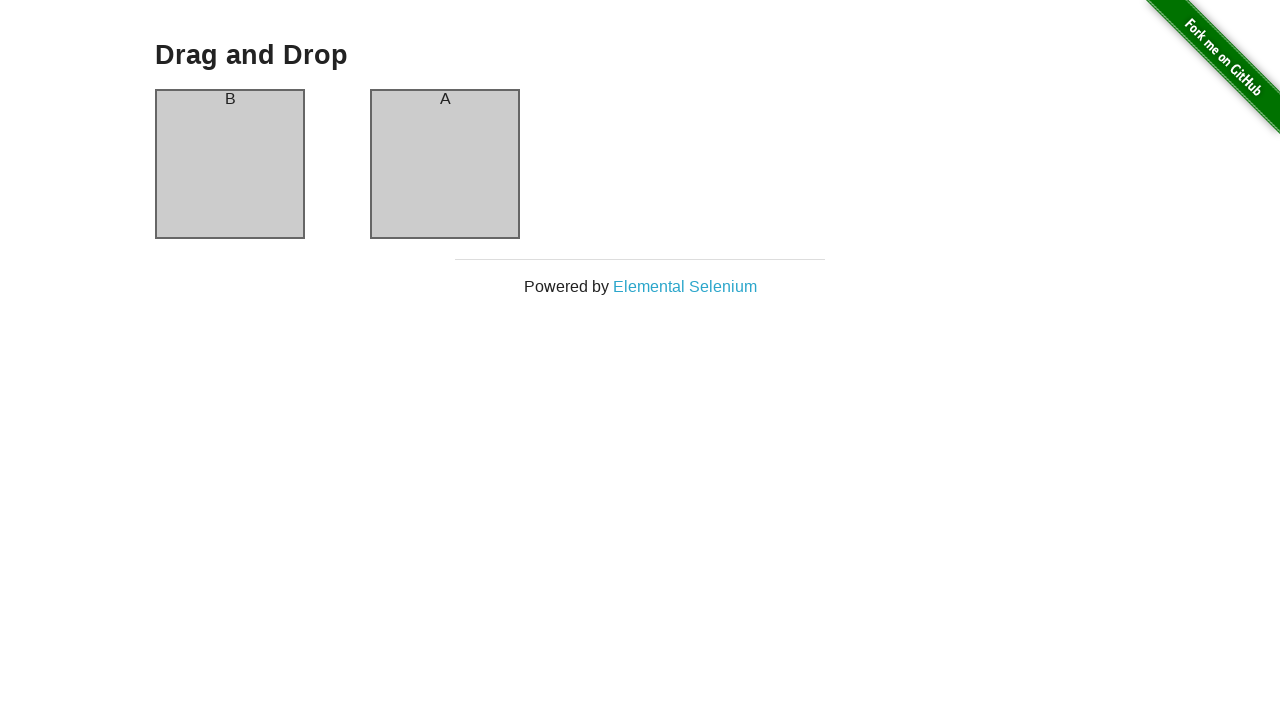